Tests navigation to the laptops category page by clicking on the laptops category link

Starting URL: https://www.demoblaze.com/

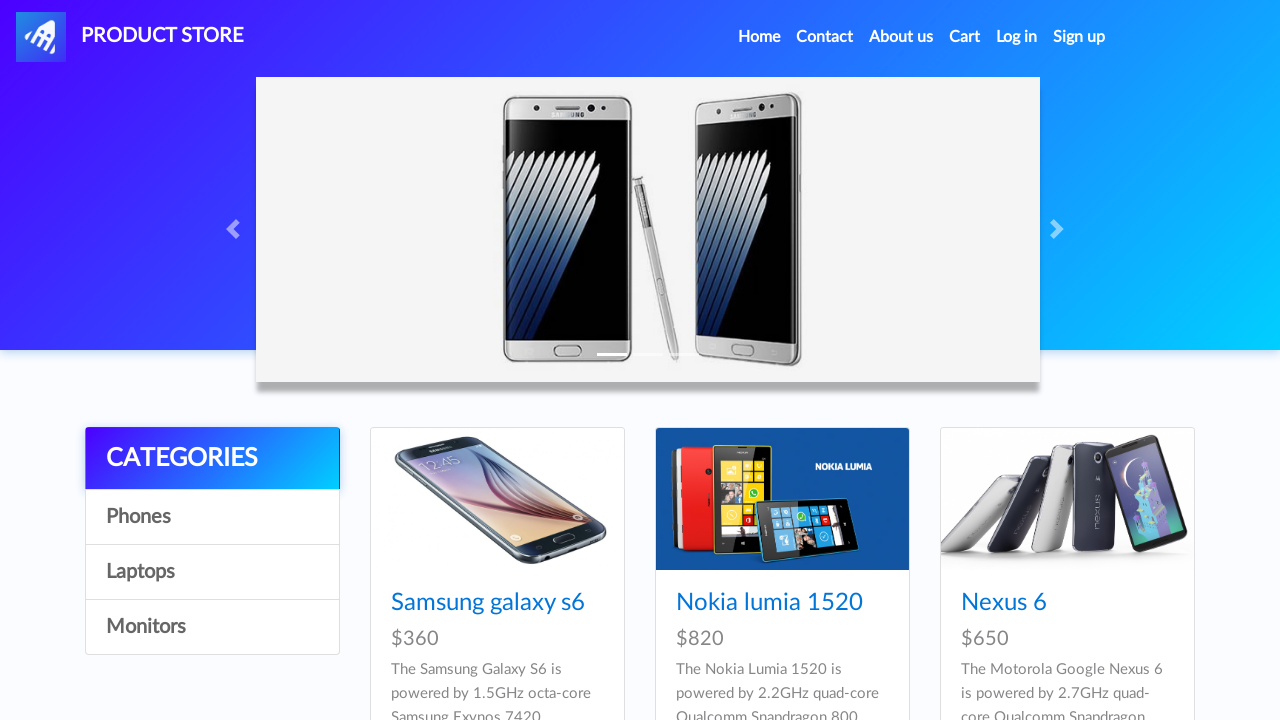

Clicked on the laptops category link at (212, 572) on xpath=/html/body/div[5]/div/div[1]/div/a[3]
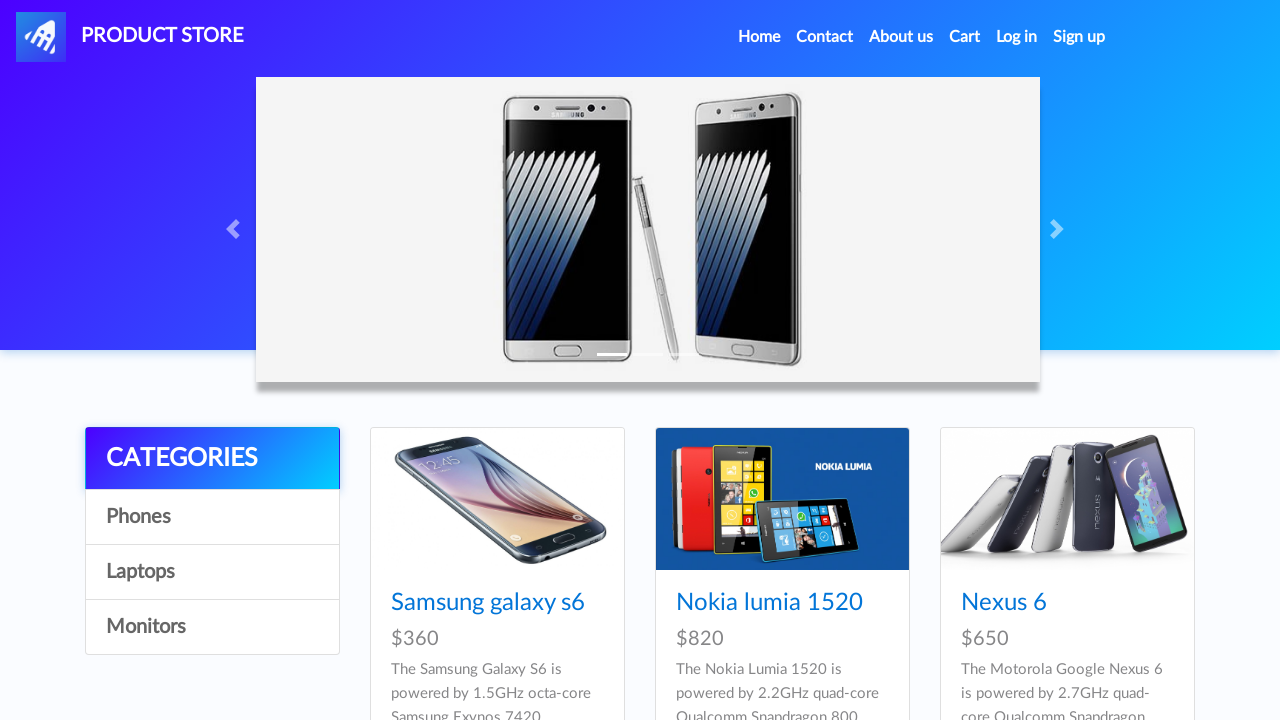

Laptops category page loaded successfully
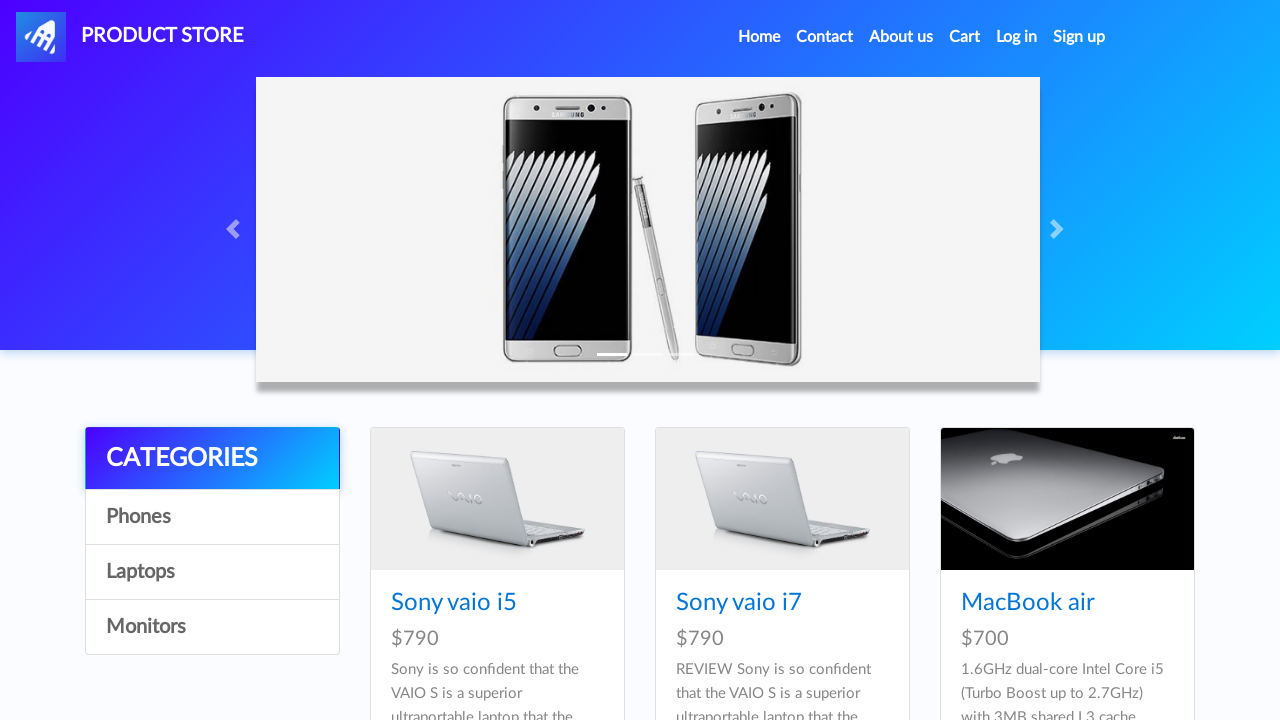

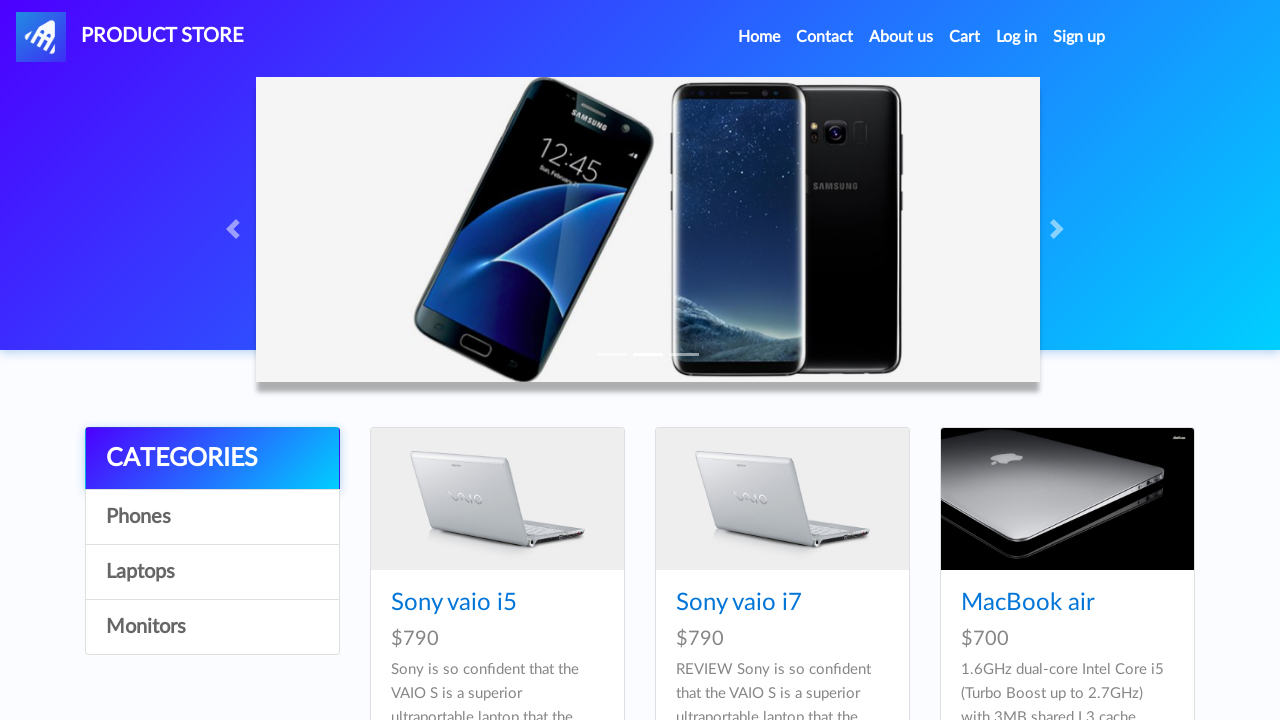